Tests iframe handling by switching between multiple frames, clicking buttons within each frame, and navigating back to parent content. Demonstrates nested frame navigation and interaction.

Starting URL: https://www.leafground.com/frame.xhtml

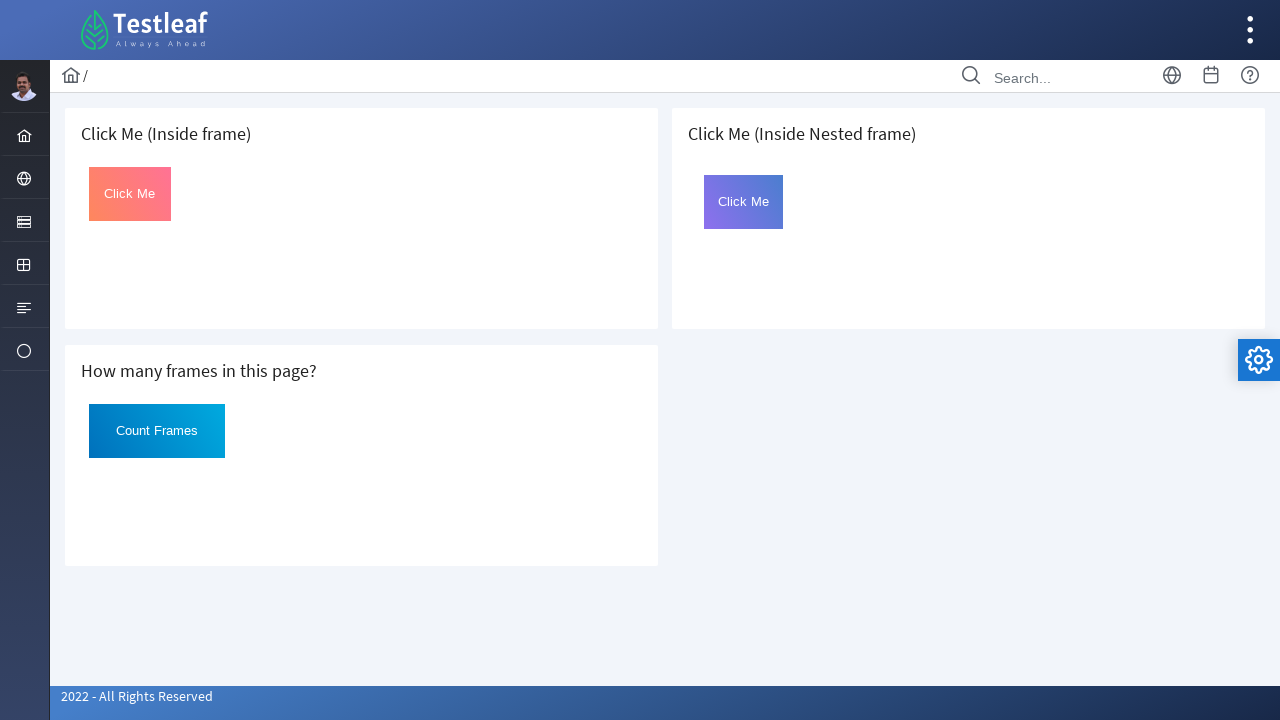

Located first iframe with src='default.xhtml'
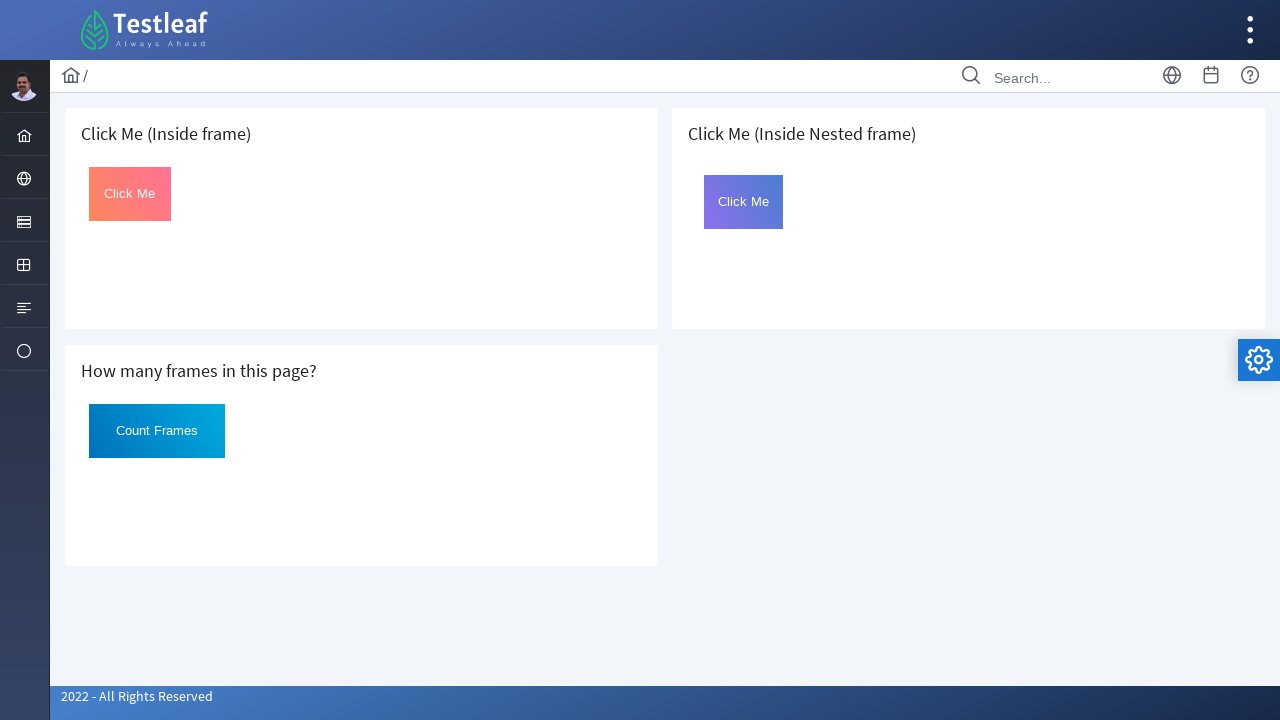

Clicked 'Click Me' button in first frame at (130, 194) on iframe[src='default.xhtml'] >> internal:control=enter-frame >> button#Click:has-
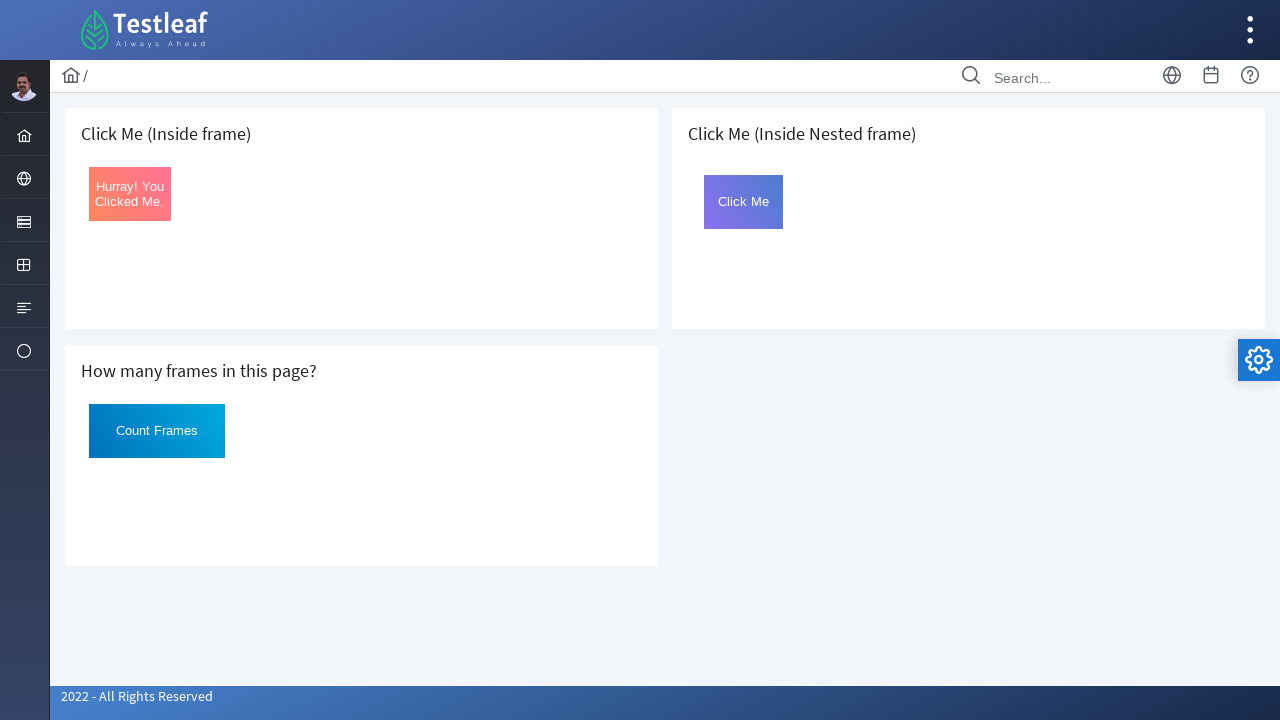

Located second iframe with src='nested.xhtml'
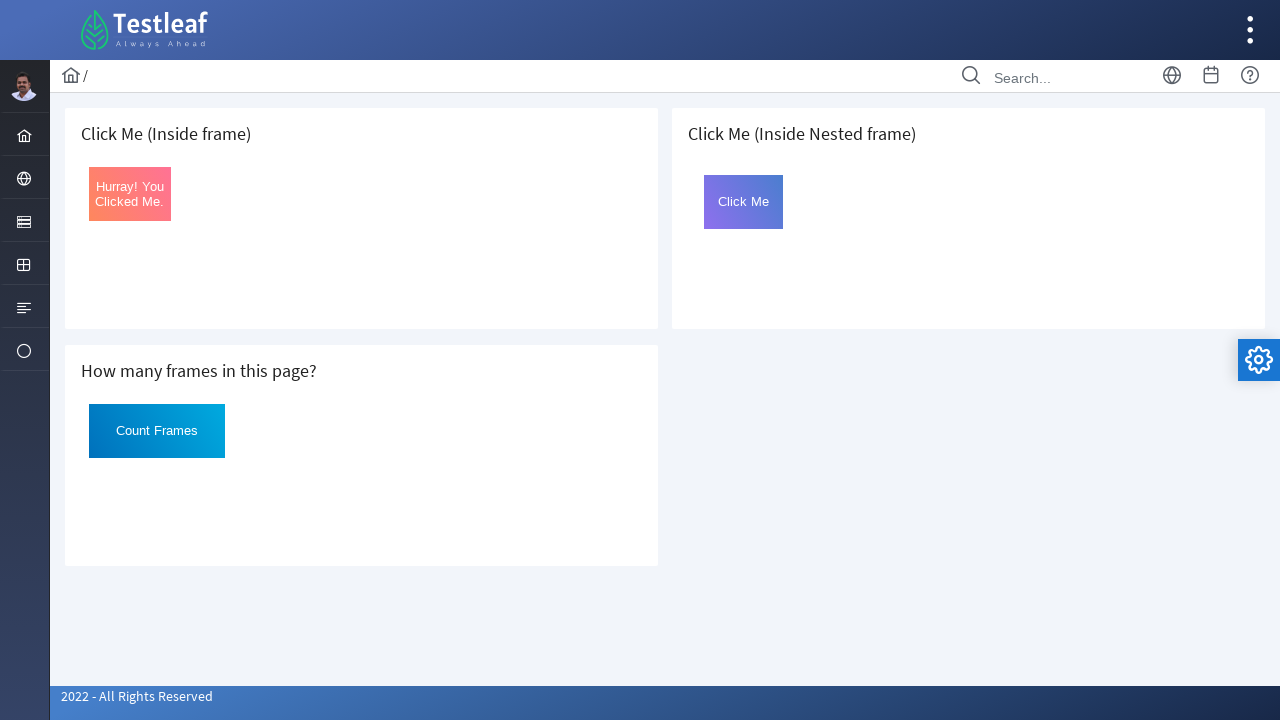

Clicked 'Count Frames' button in second frame at (157, 431) on iframe[src='nested.xhtml'] >> internal:control=enter-frame >> button#Click:has-t
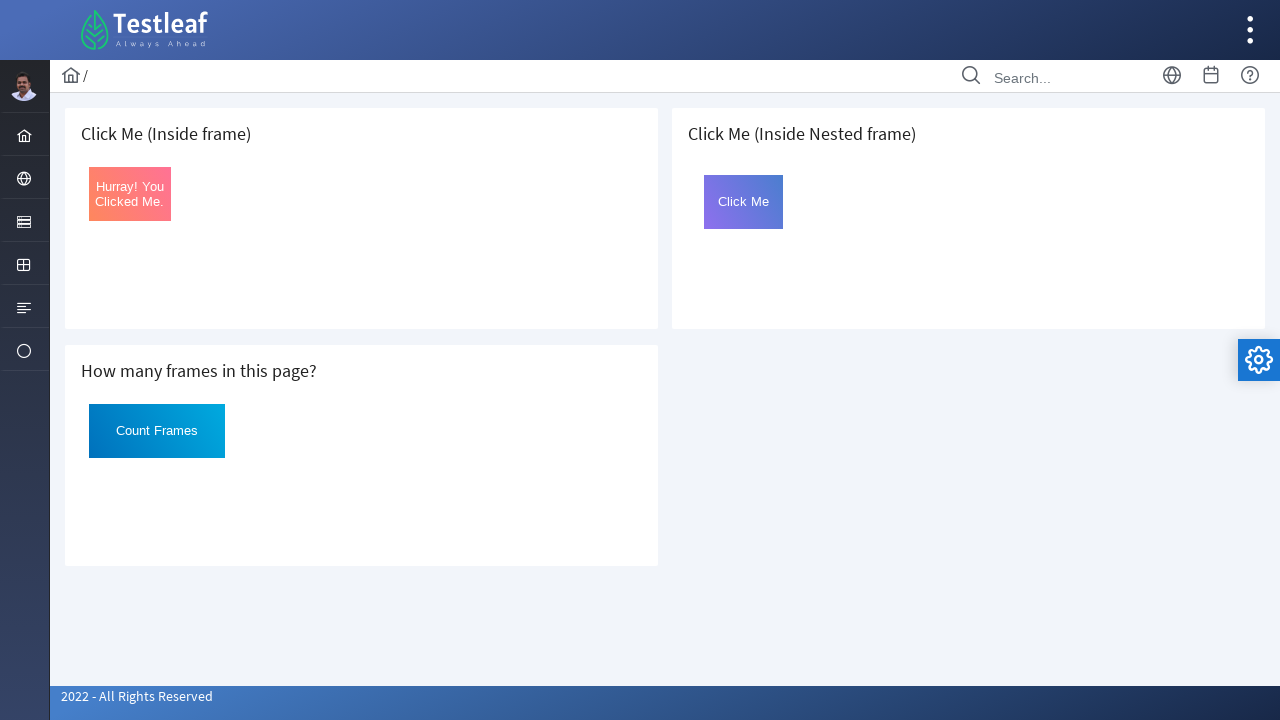

Located third iframe with src='page.xhtml'
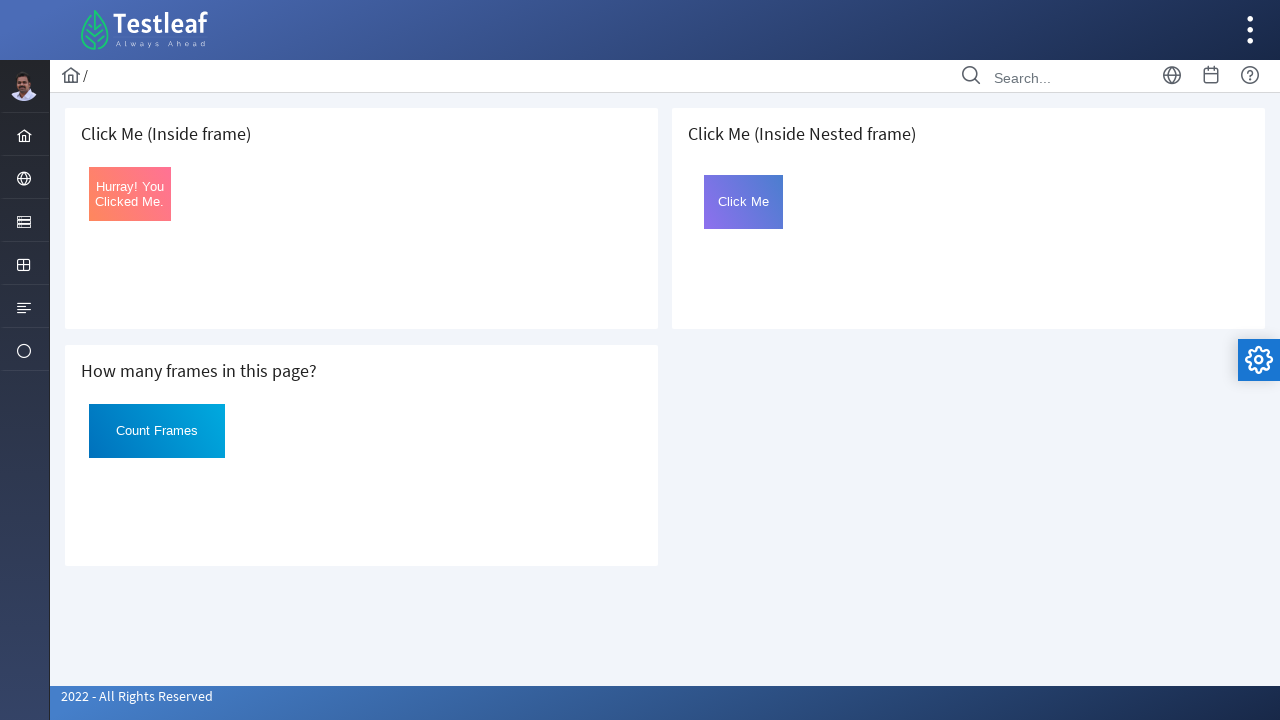

Located nested frame with id='frame2' inside third frame
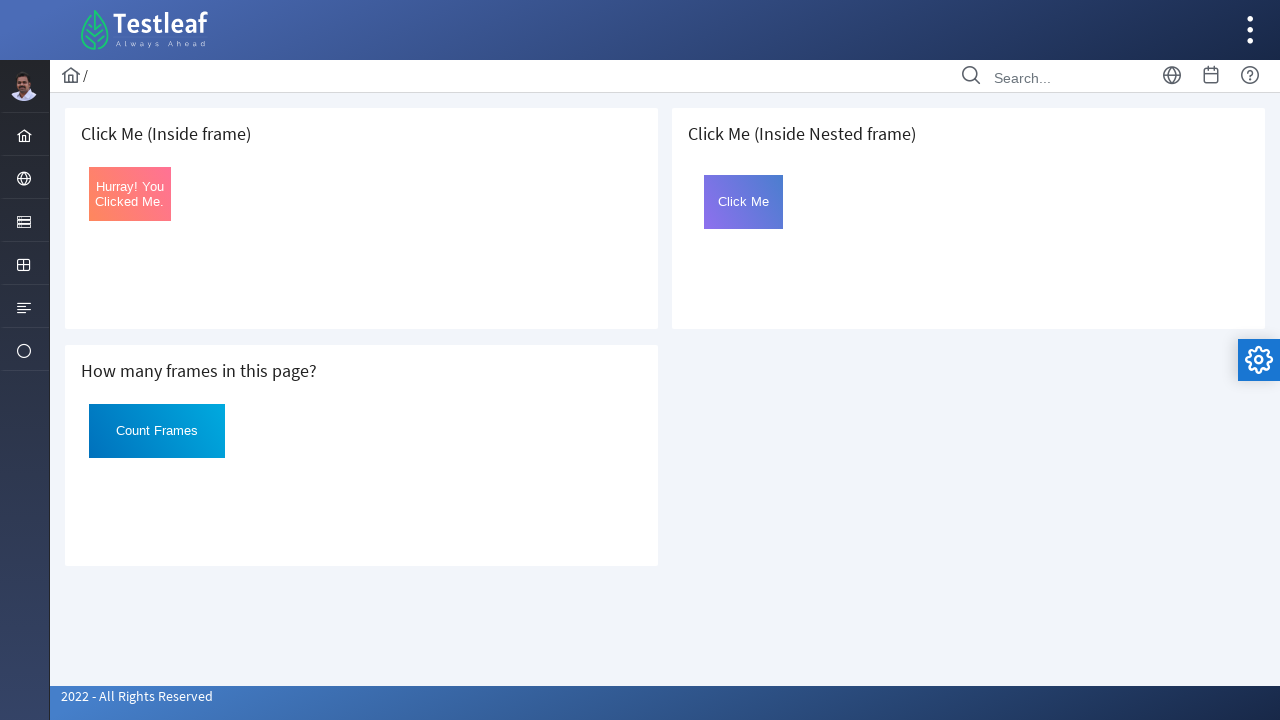

Clicked 'Click Me' button in nested frame at (744, 202) on iframe[src='page.xhtml'] >> internal:control=enter-frame >> #frame2 >> internal:
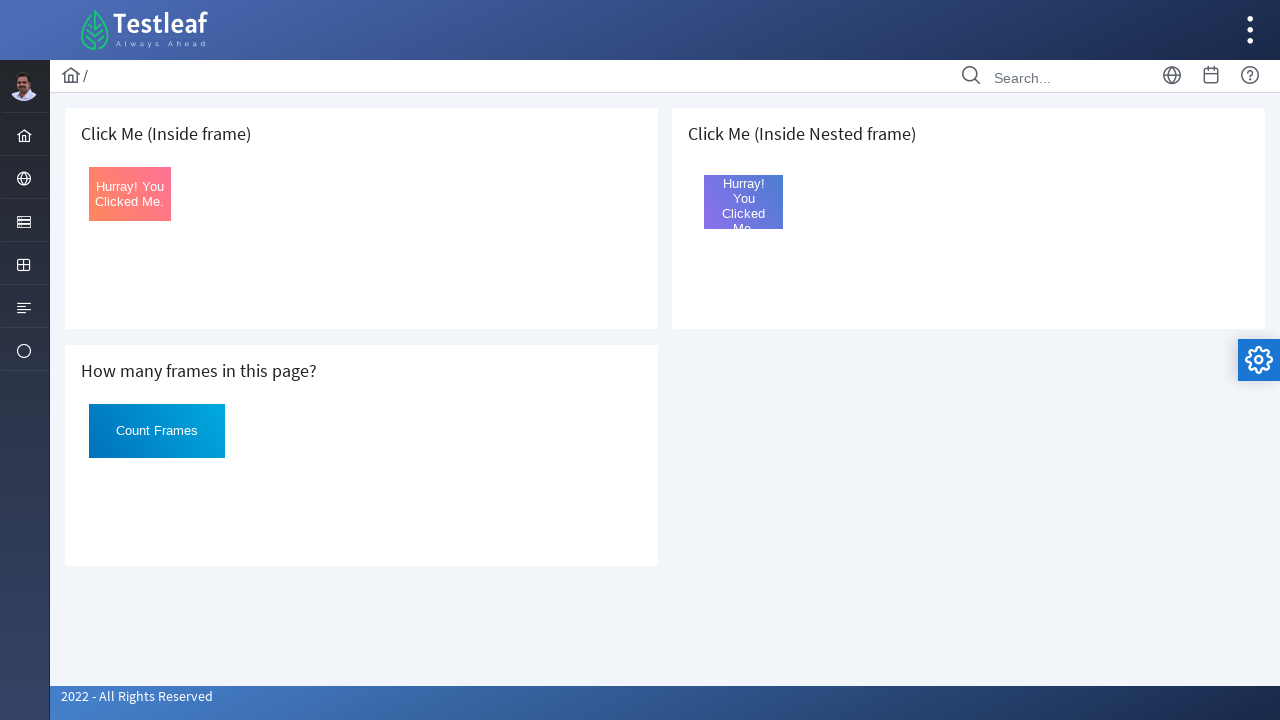

Clicked server menu item icon in main content at (24, 222) on i.pi.pi-server.layout-menuitem-icon
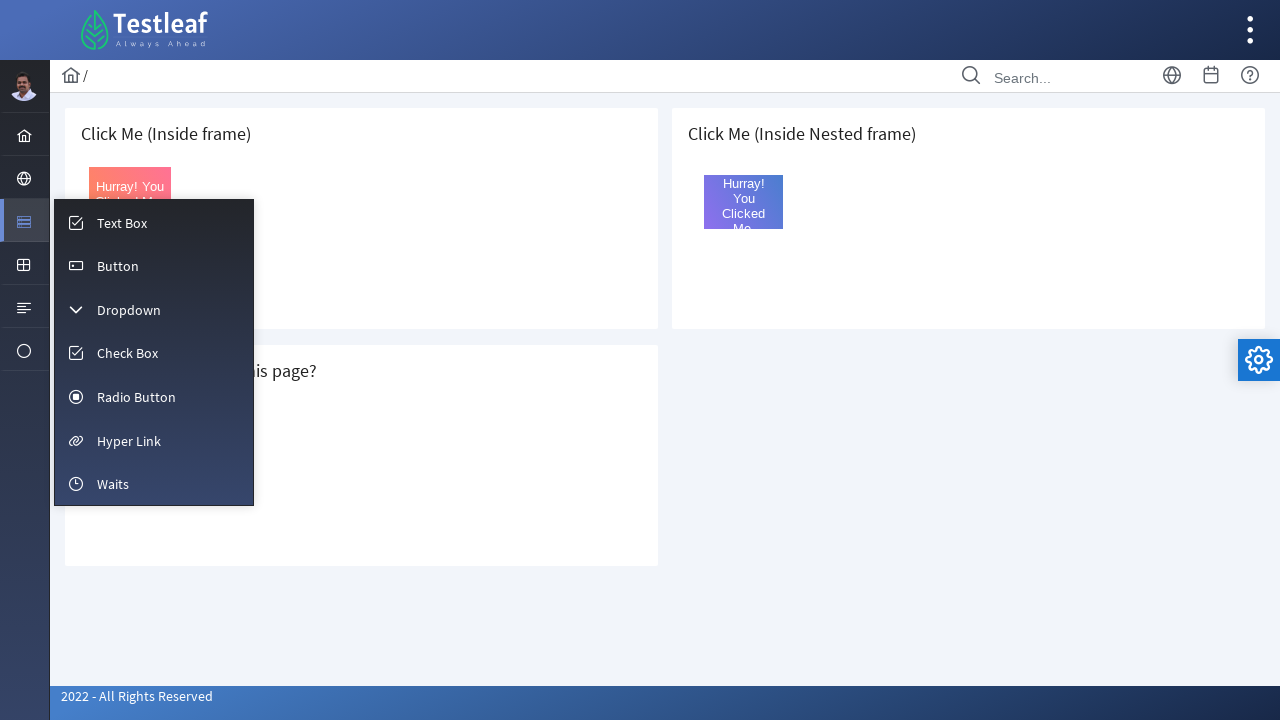

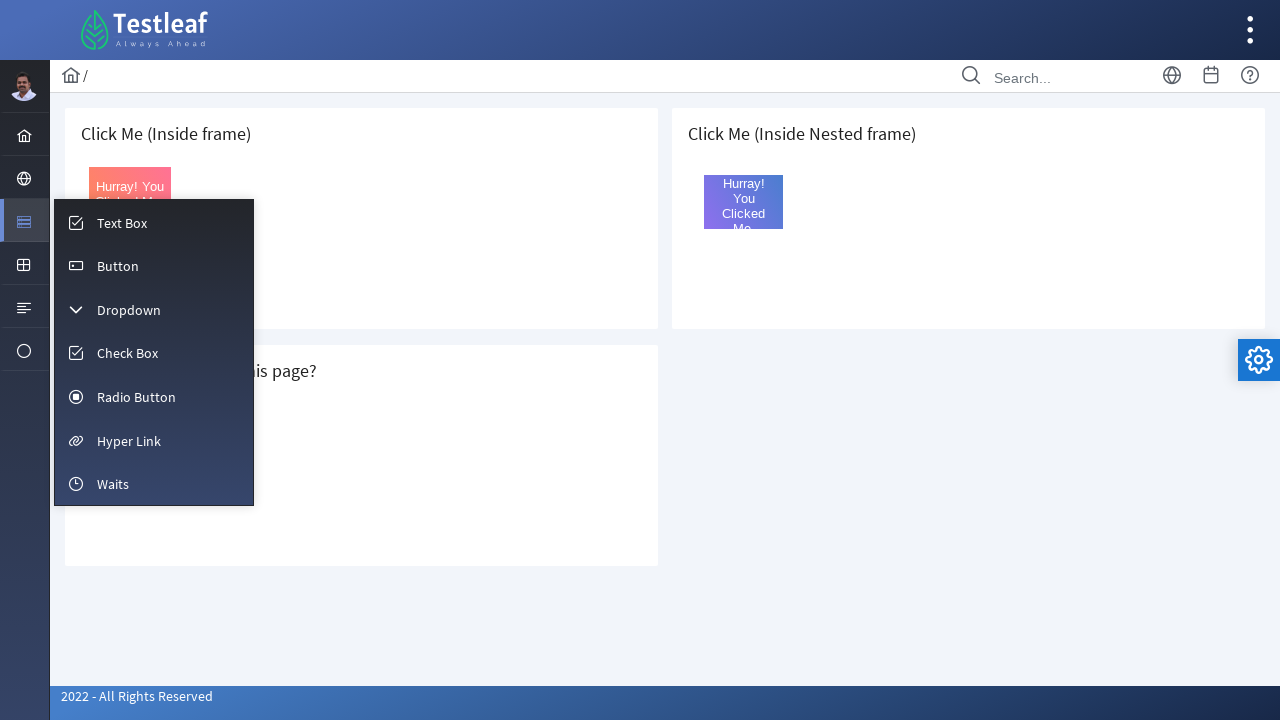